Tests a math exercise page by reading a value, calculating a mathematical formula (log of absolute value of 12*sin(x)), filling in the answer, checking a checkbox, clicking a radio button, and submitting the form.

Starting URL: http://suninjuly.github.io/math.html

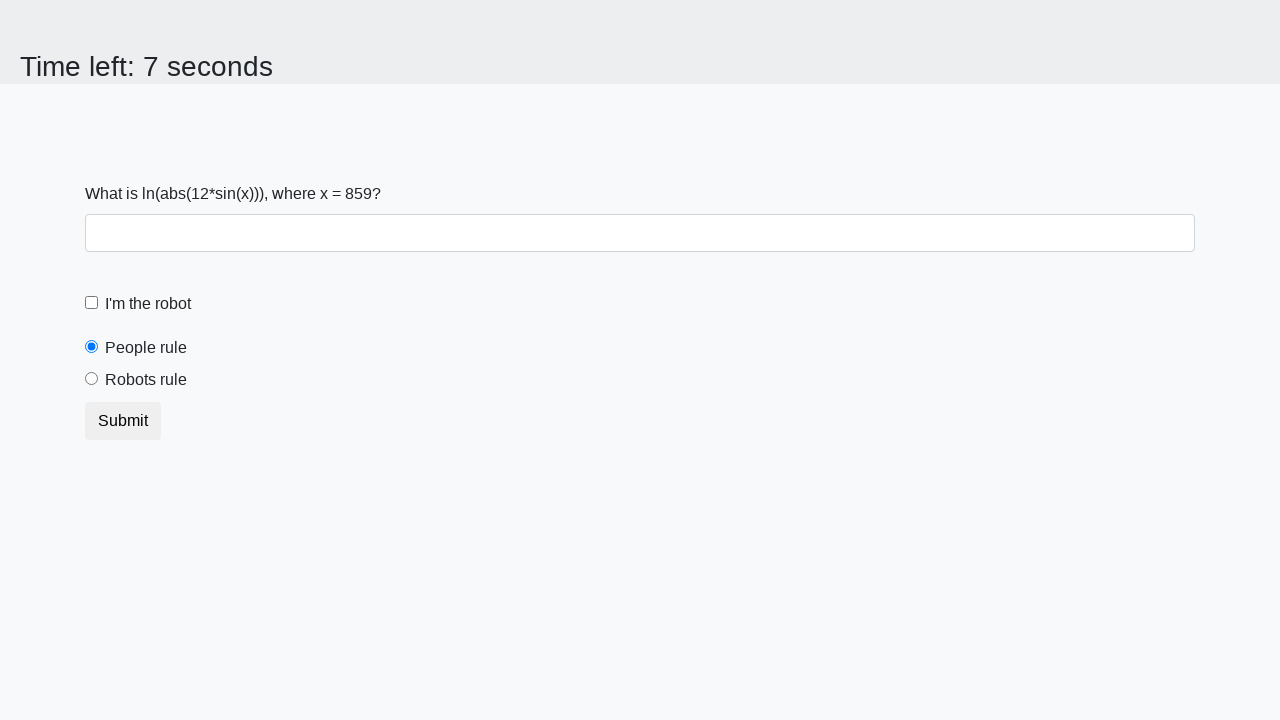

Located the x value input element
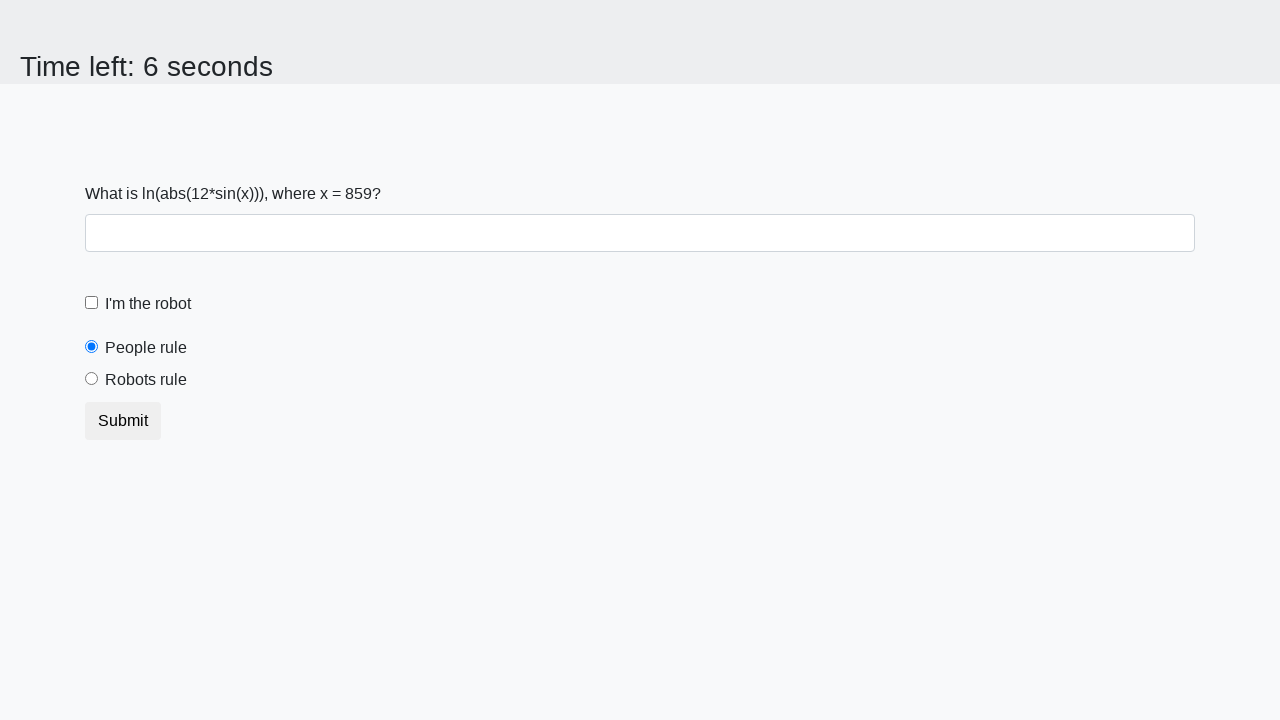

Read x value from page: 859
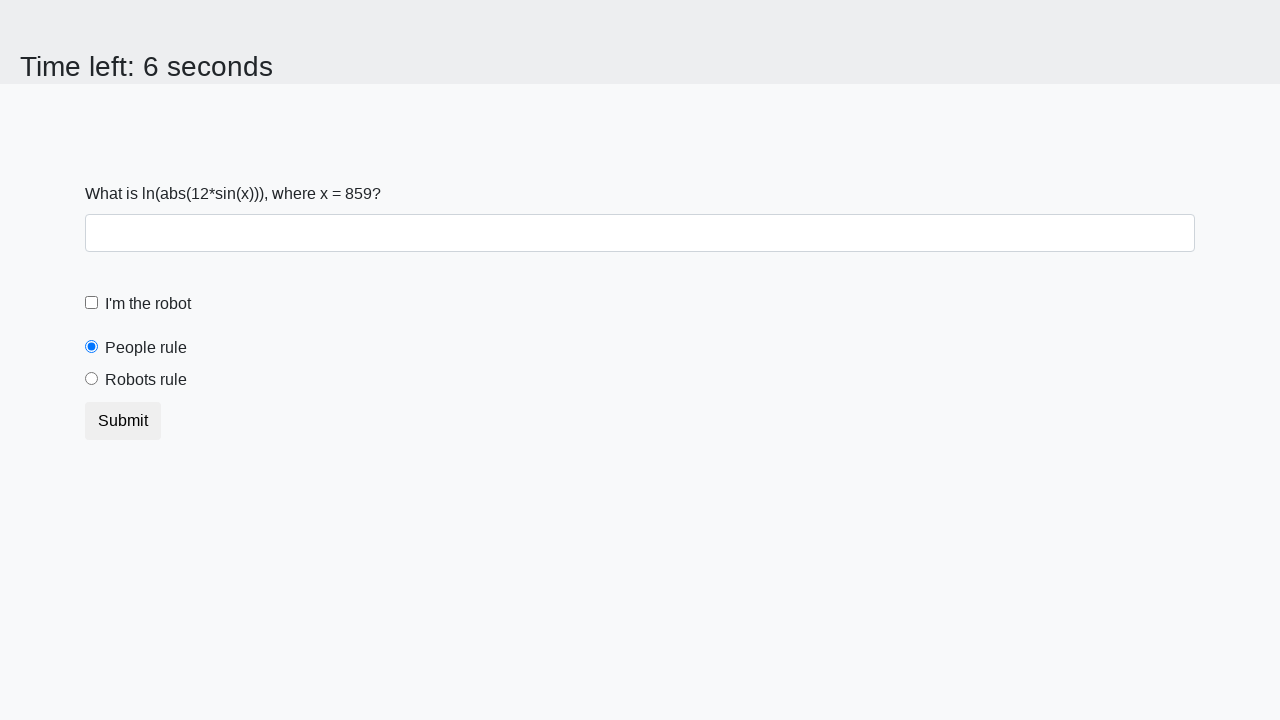

Calculated formula result: log(|12*sin(859)|) = 2.4592422539292977
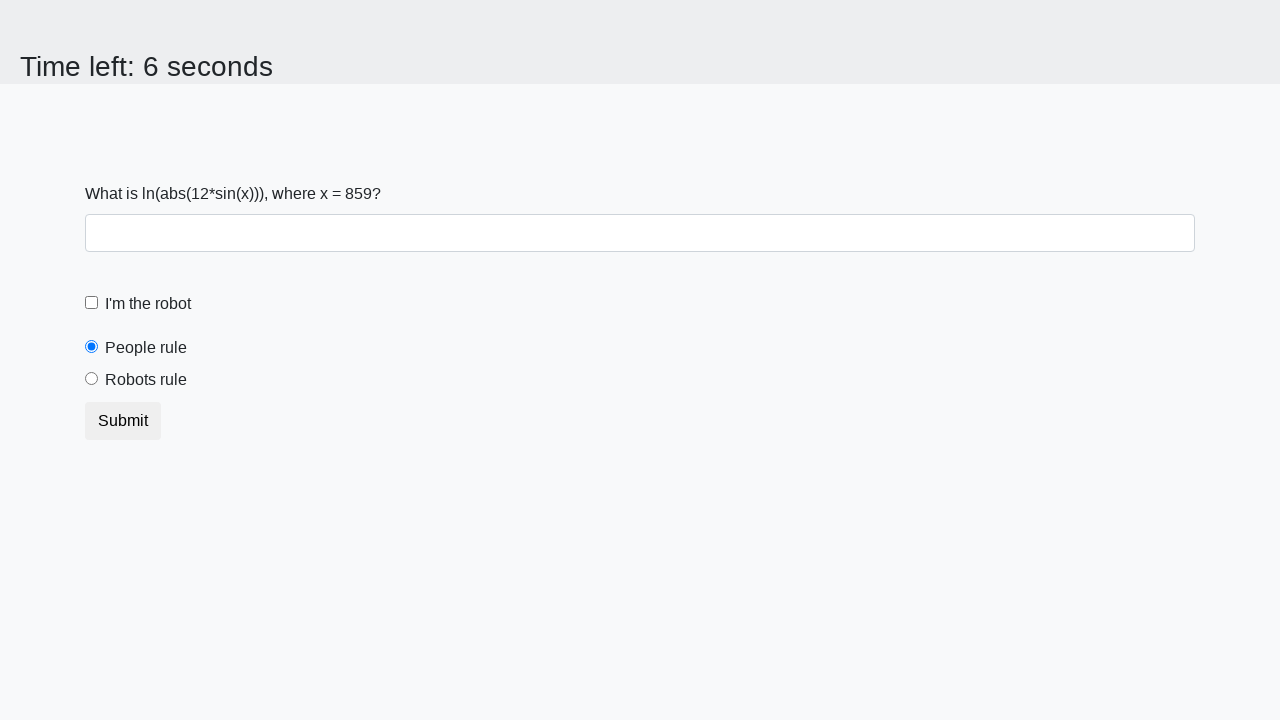

Filled answer field with calculated value: 2.4592422539292977 on #answer
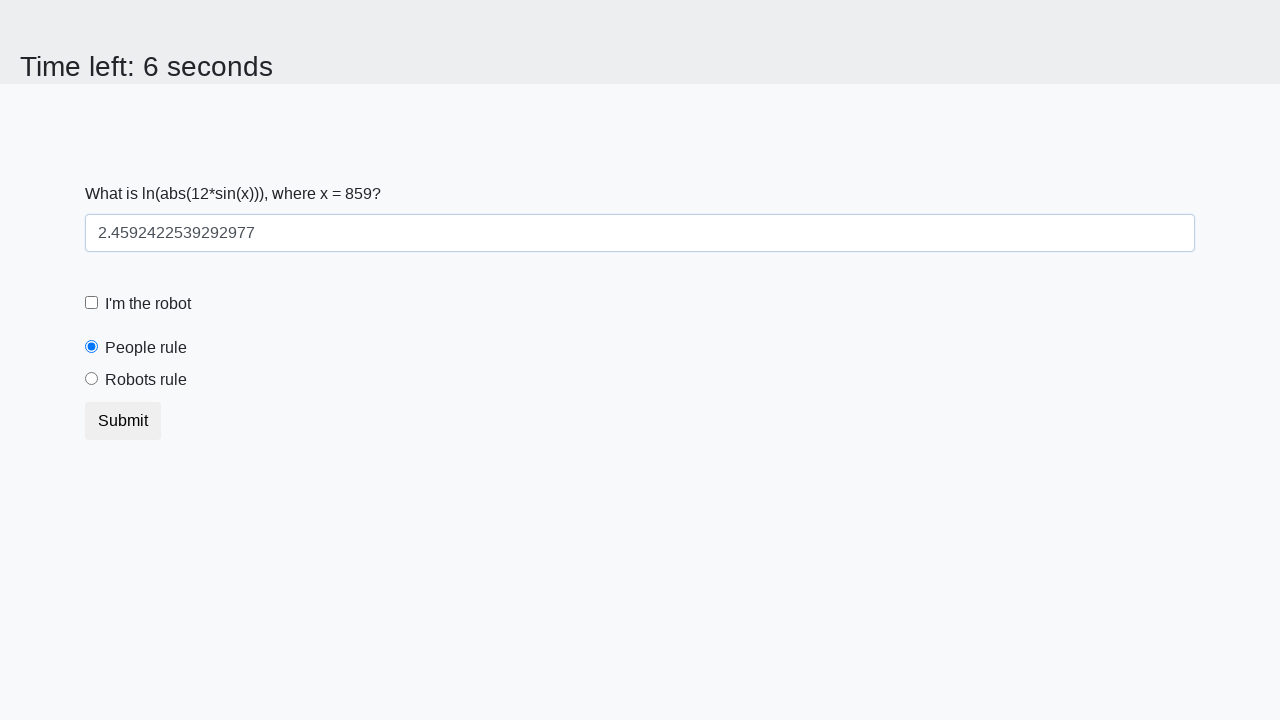

Clicked the robot checkbox at (92, 303) on #robotCheckbox
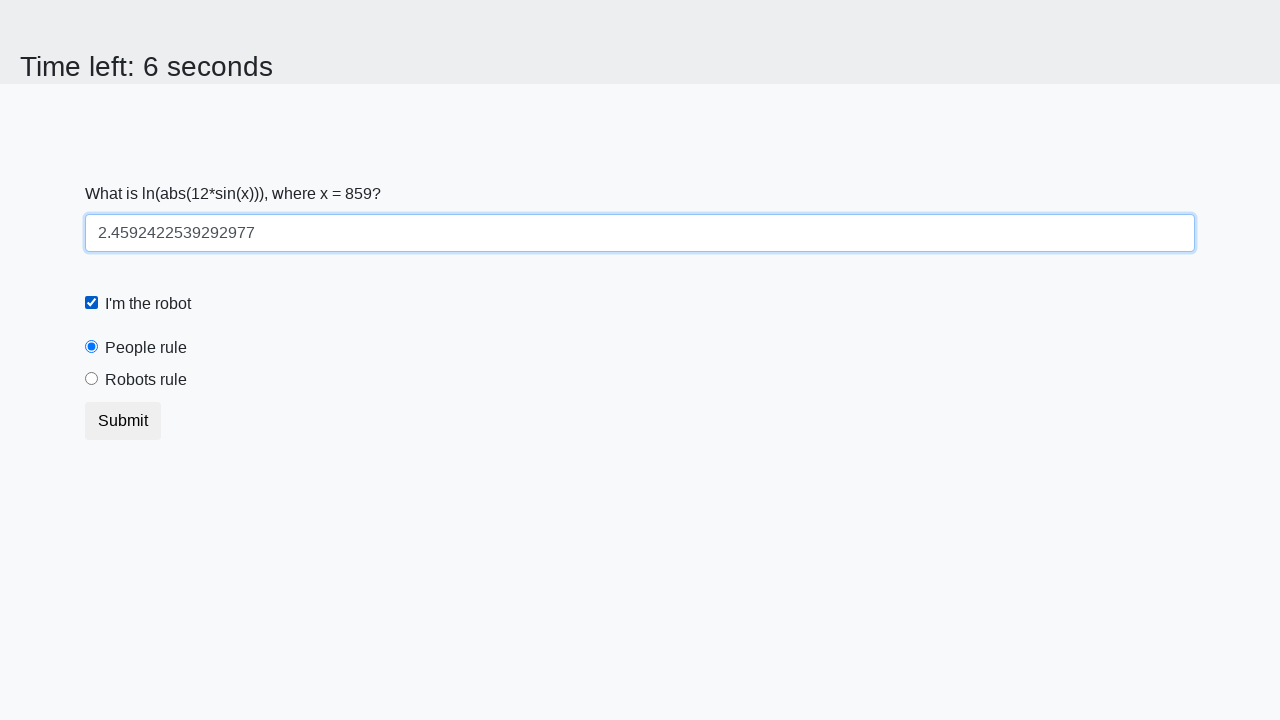

Clicked the 'robots rule' radio button at (92, 379) on #robotsRule
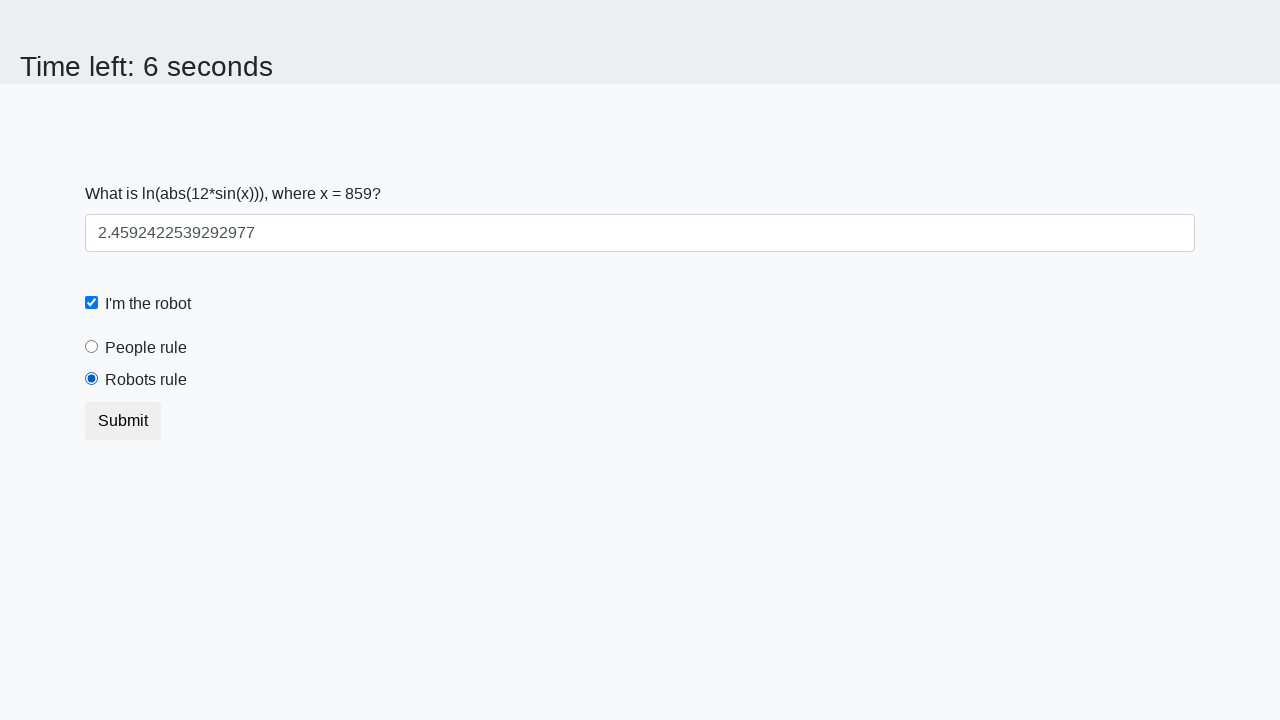

Clicked the submit button to complete the form at (123, 421) on [type='submit']
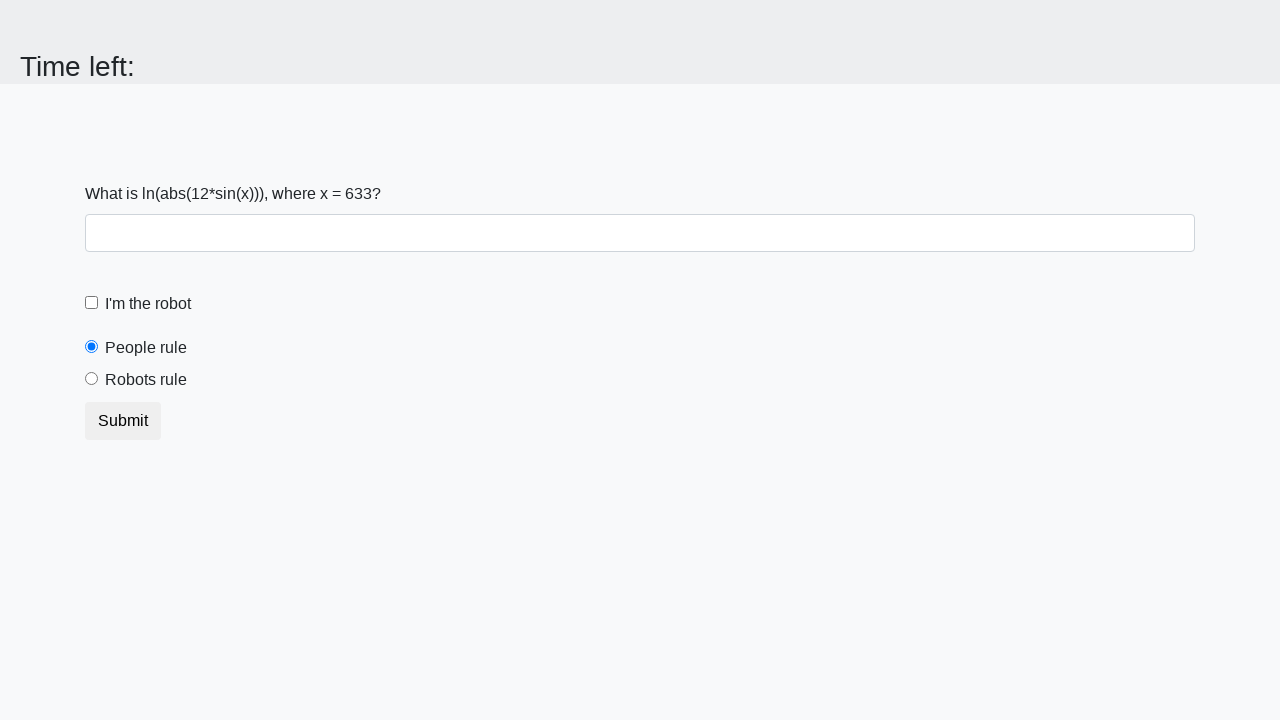

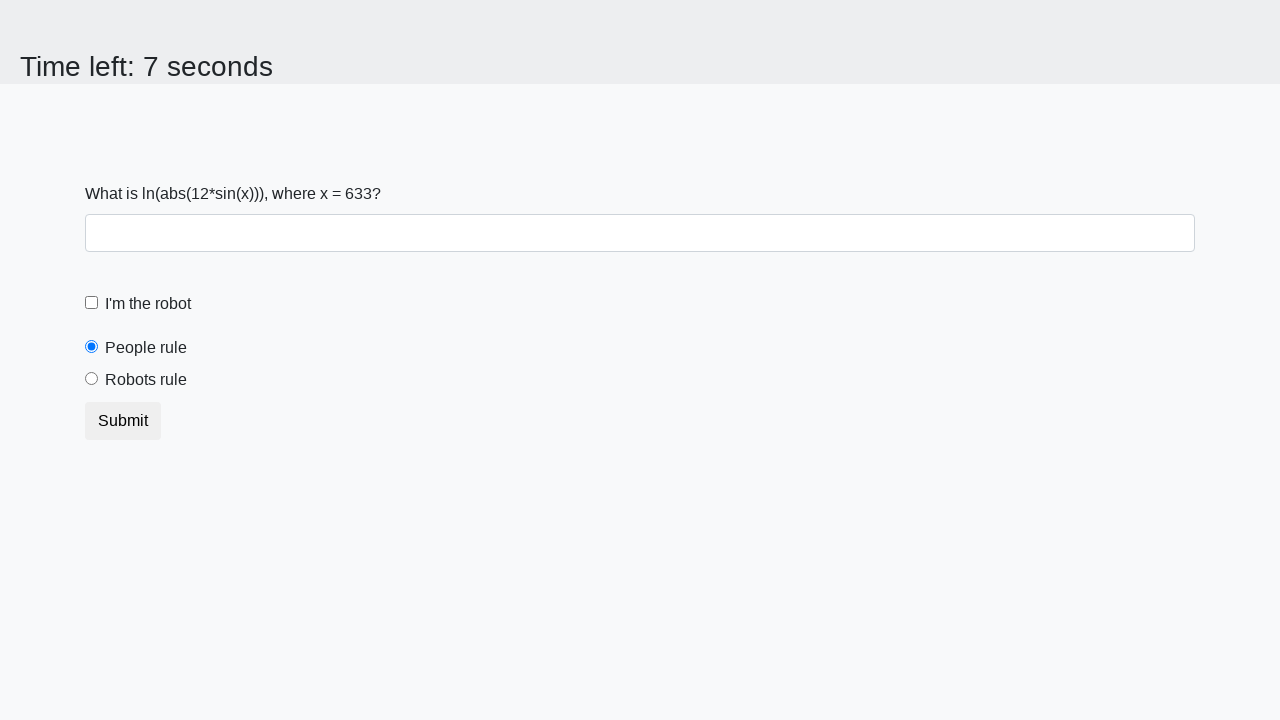